Tests JavaScript execution to modify element styles, scroll to elements, and get window dimensions

Starting URL: https://testerhome.com/

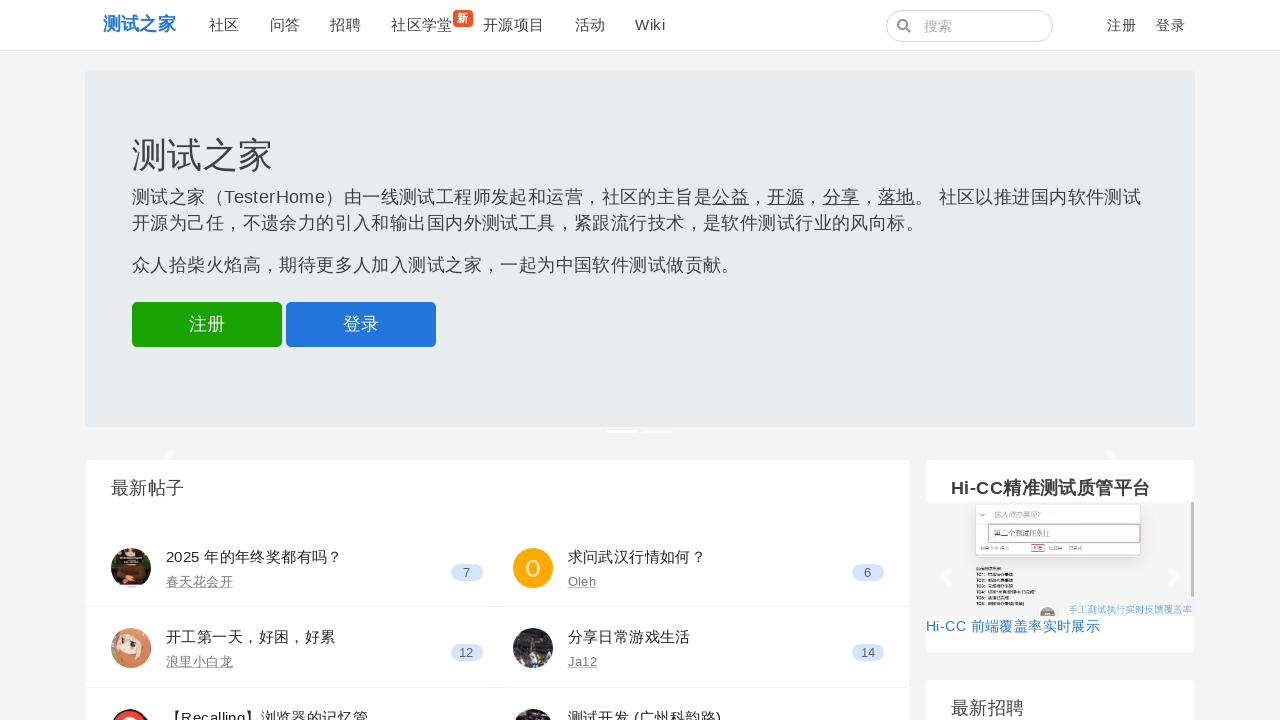

Modified navbar header background color to yellow using JavaScript
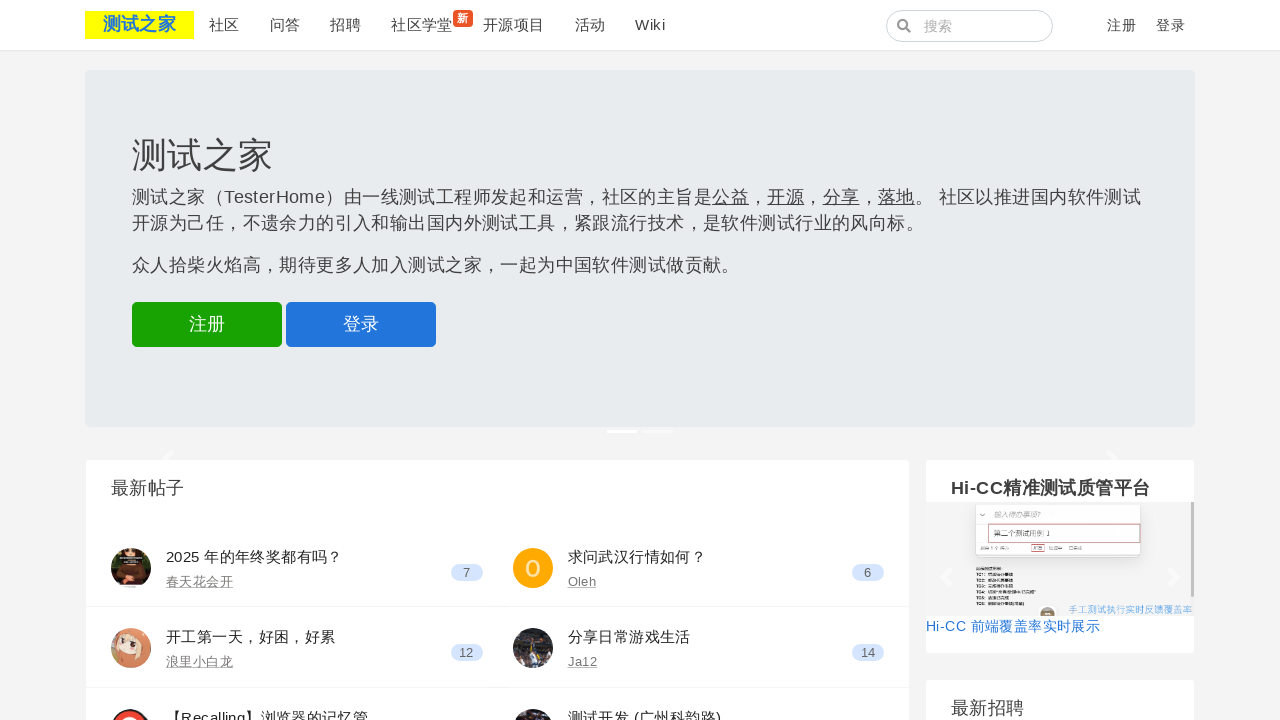

Scrolled to home-icons element
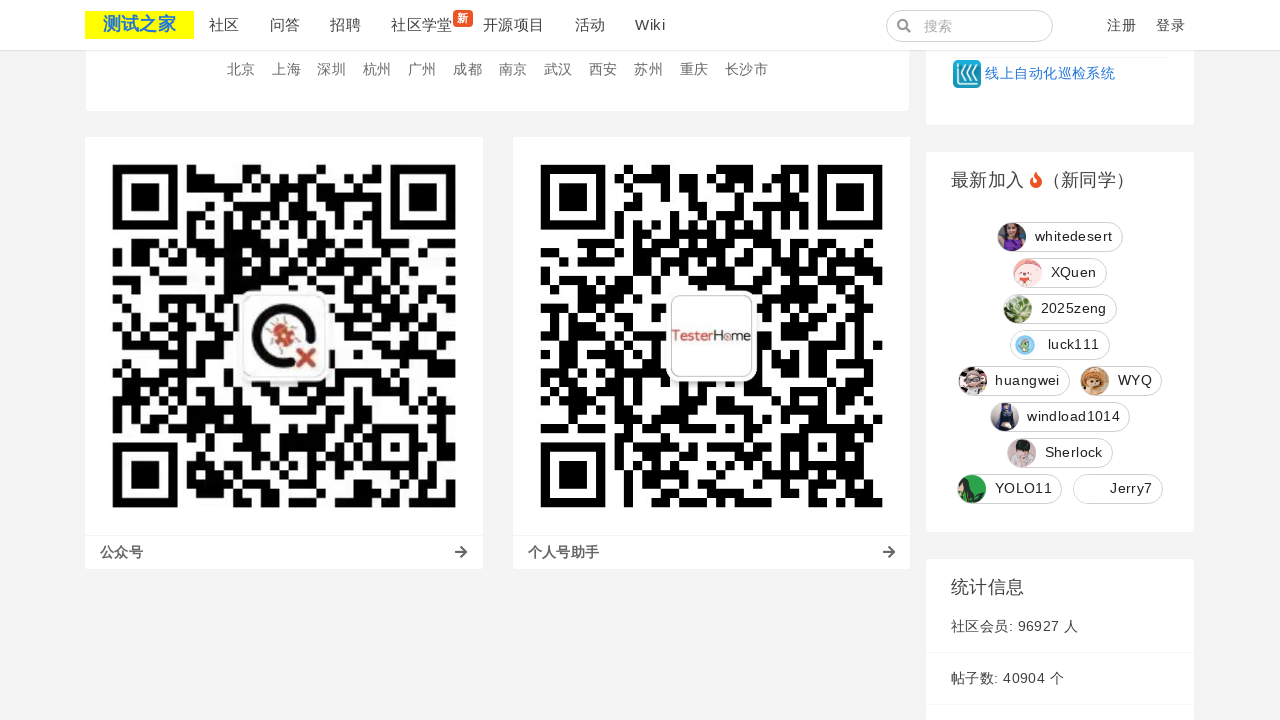

Scrolled to 500px position from top of page
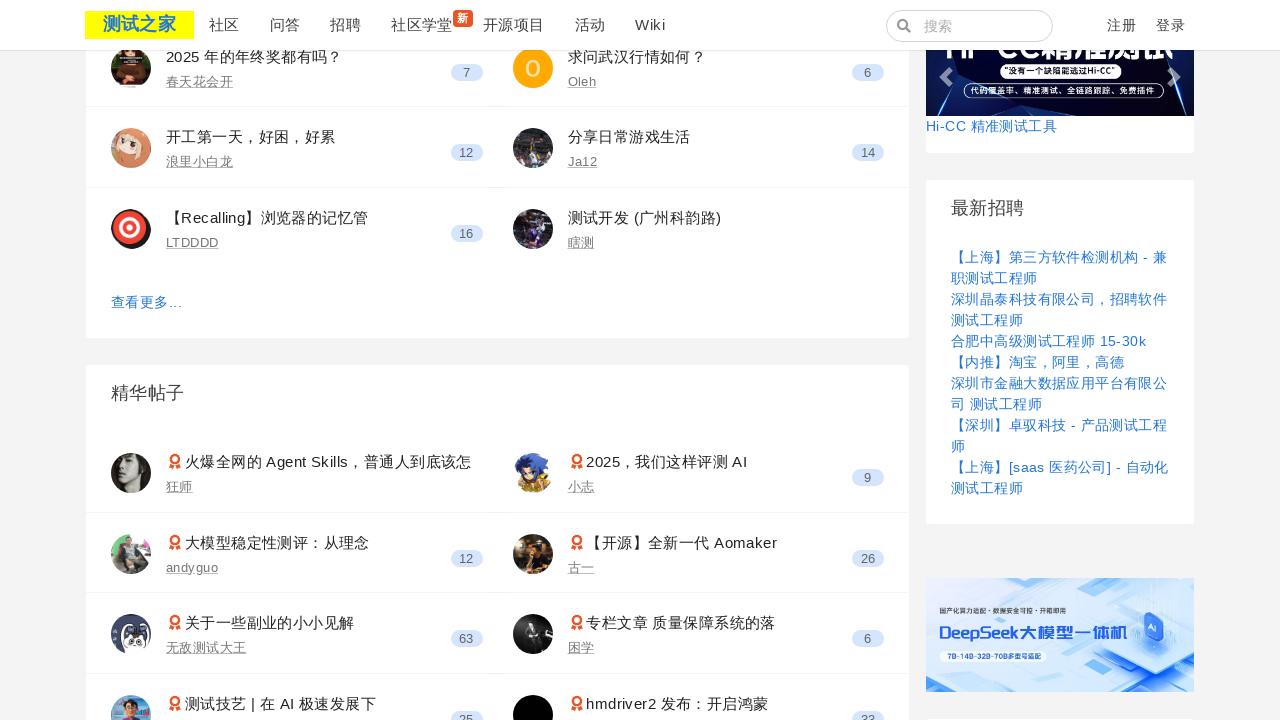

Retrieved window width: 1280px
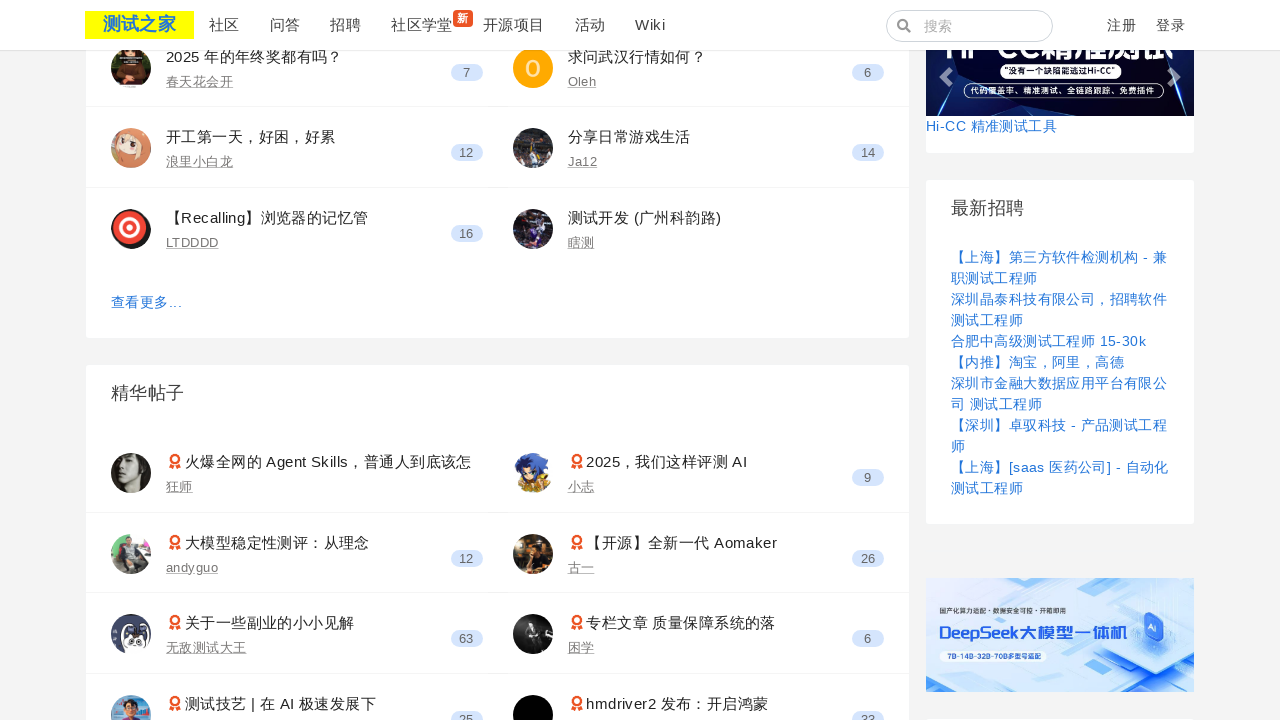

Retrieved scroll position: 500px
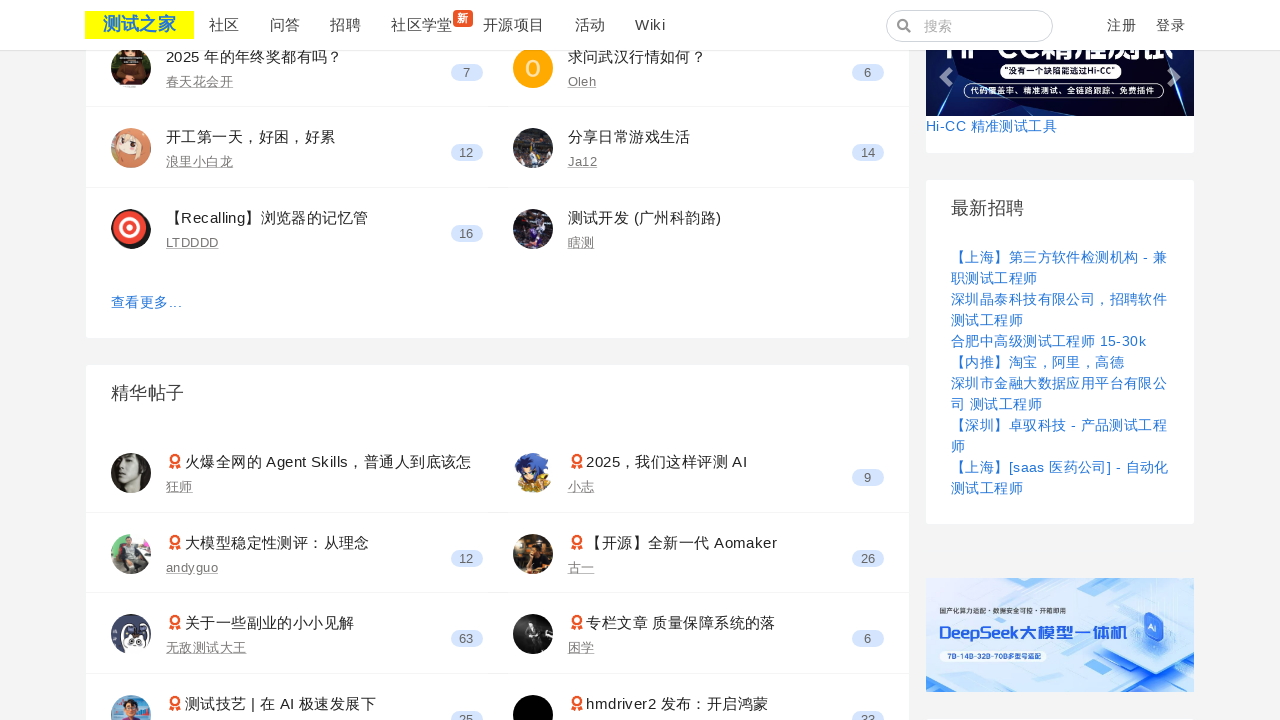

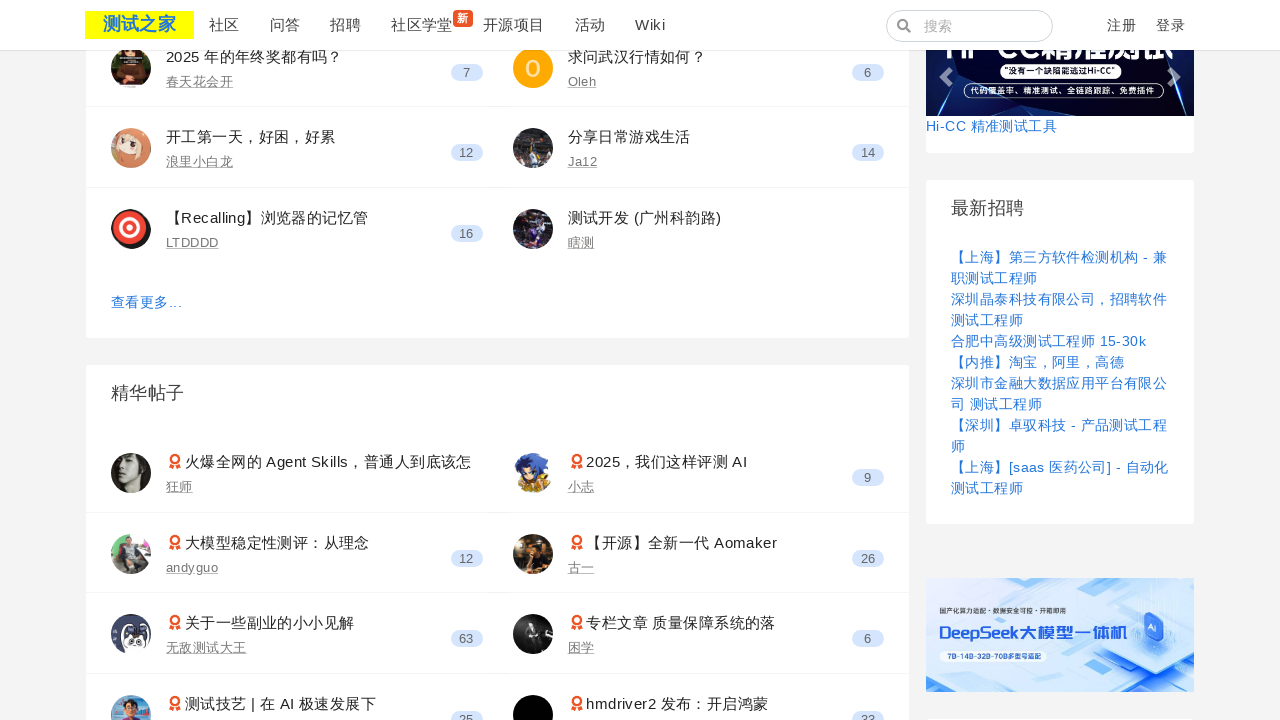